Tests python.org search feature by searching for "pycon" and verifying that search results are displayed.

Starting URL: https://www.python.org

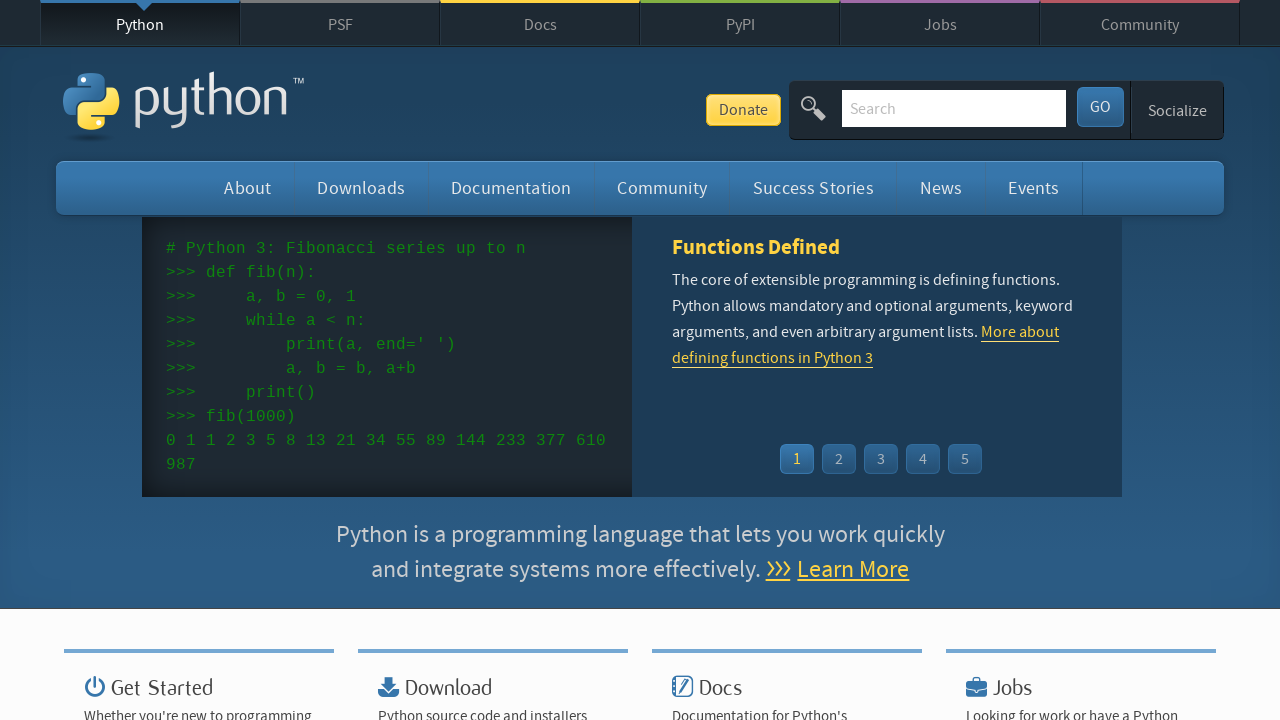

Verified page title contains 'Python'
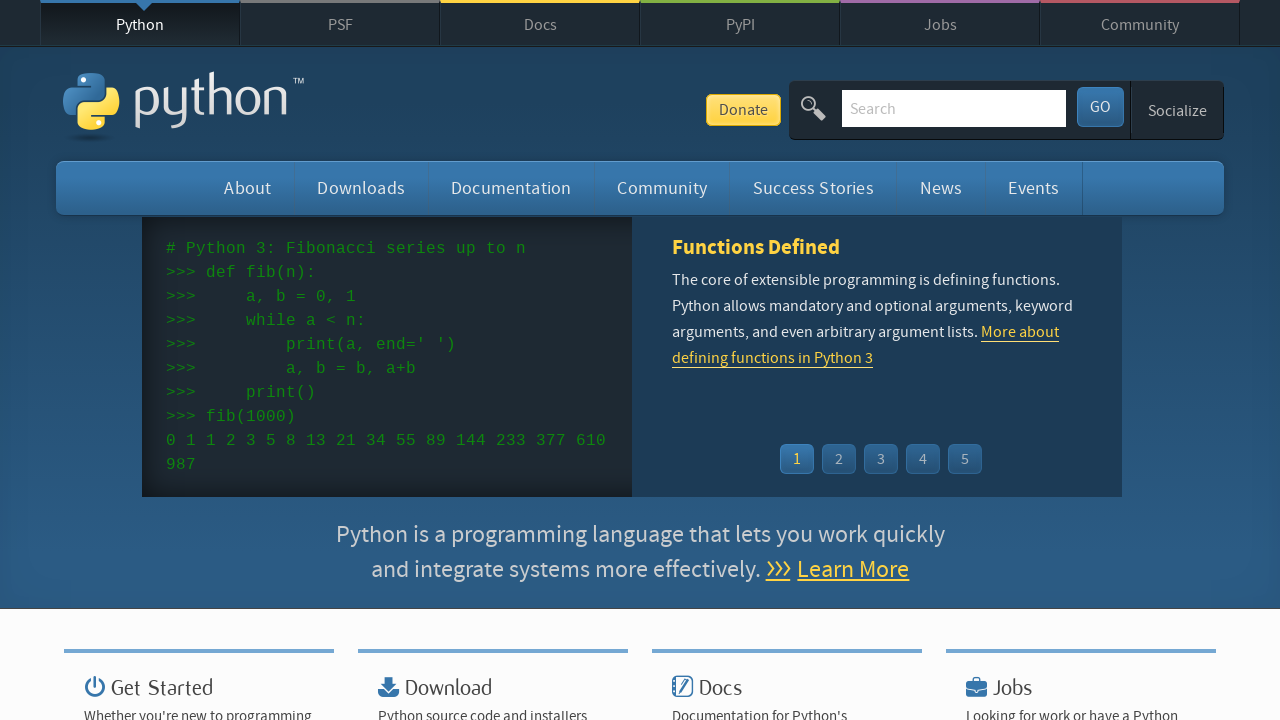

Filled search field with 'pycon' on input[name='q']
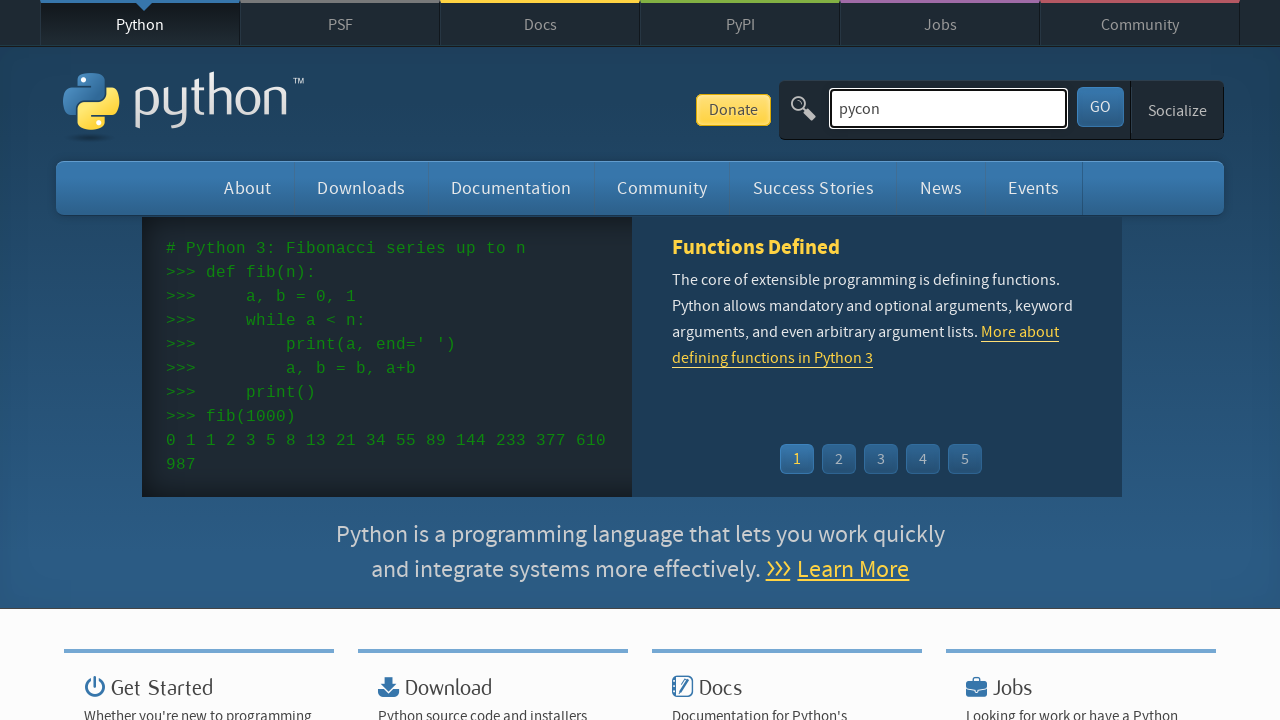

Clicked search submit button at (1100, 107) on button[id='submit']
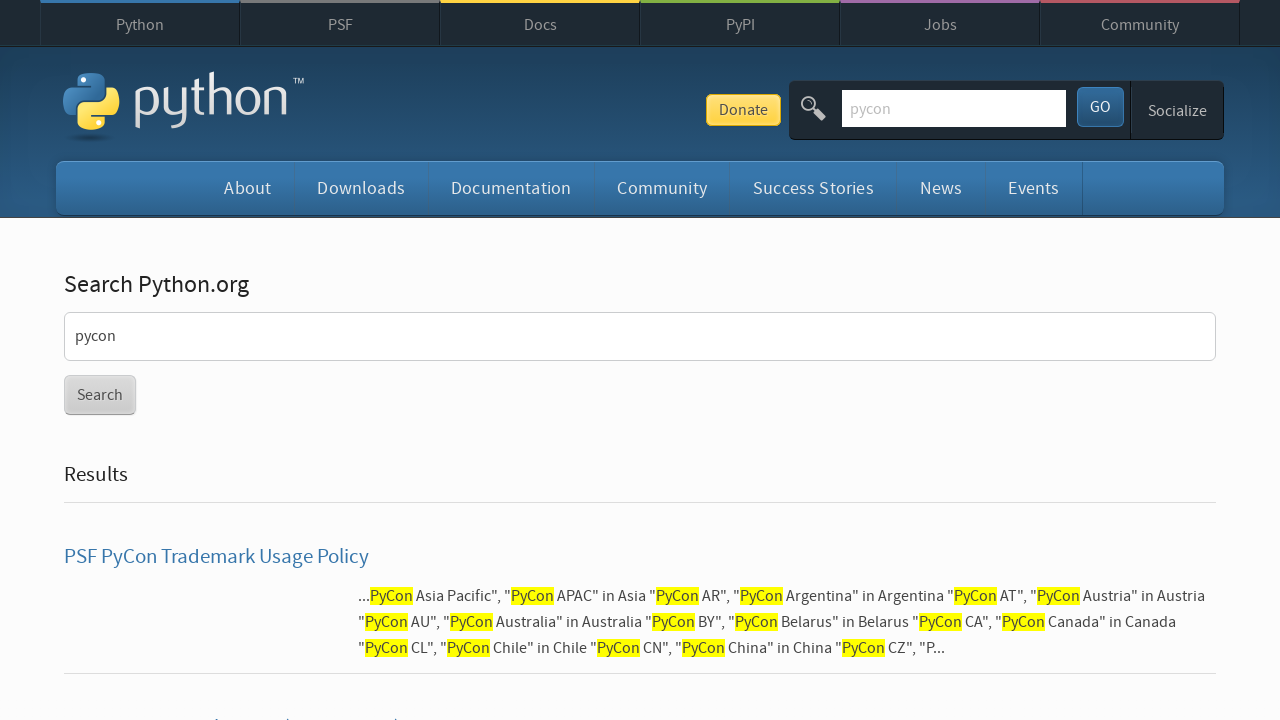

Search results loaded and displayed
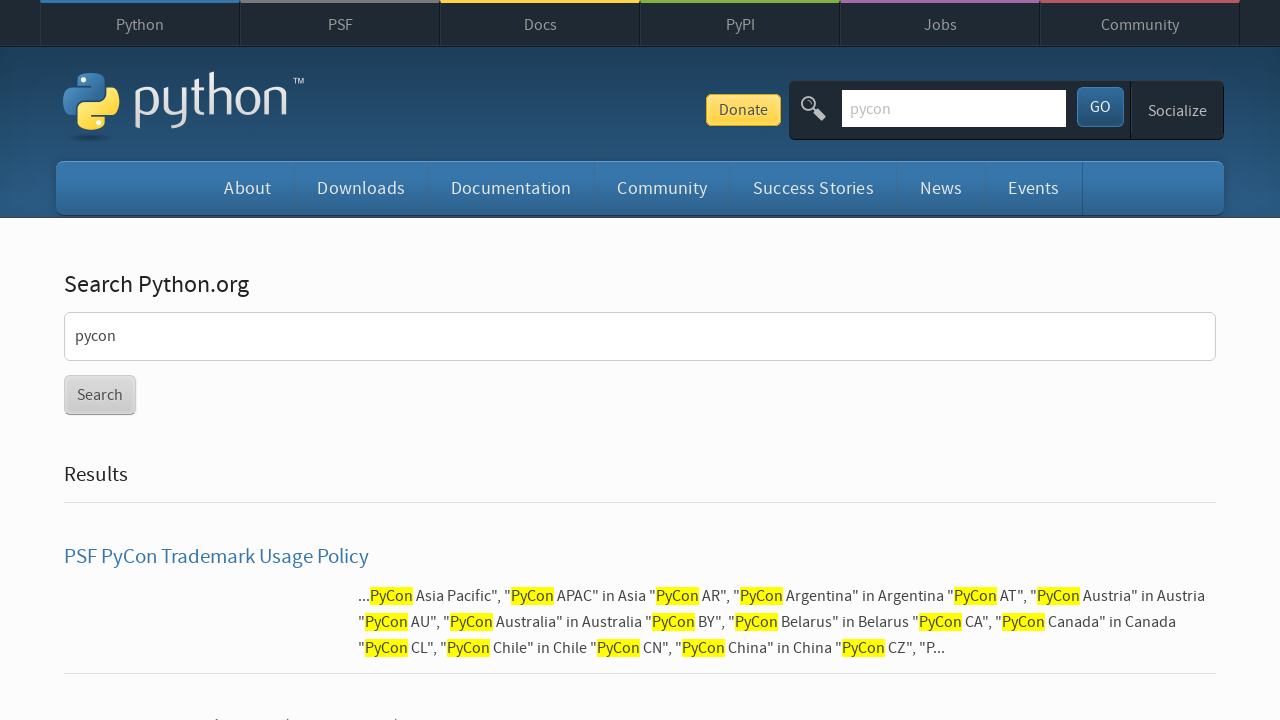

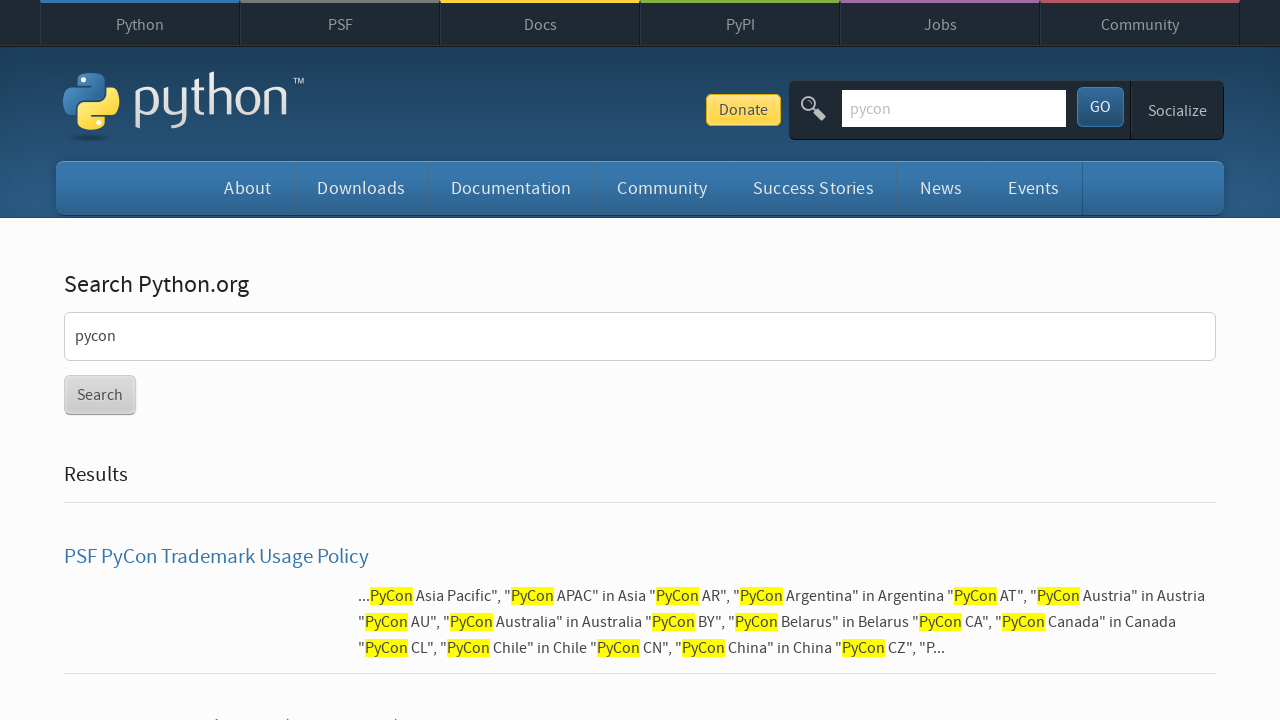